Tests Python.org search functionality by entering a search query and submitting it to verify the search results page loads

Starting URL: https://www.python.org

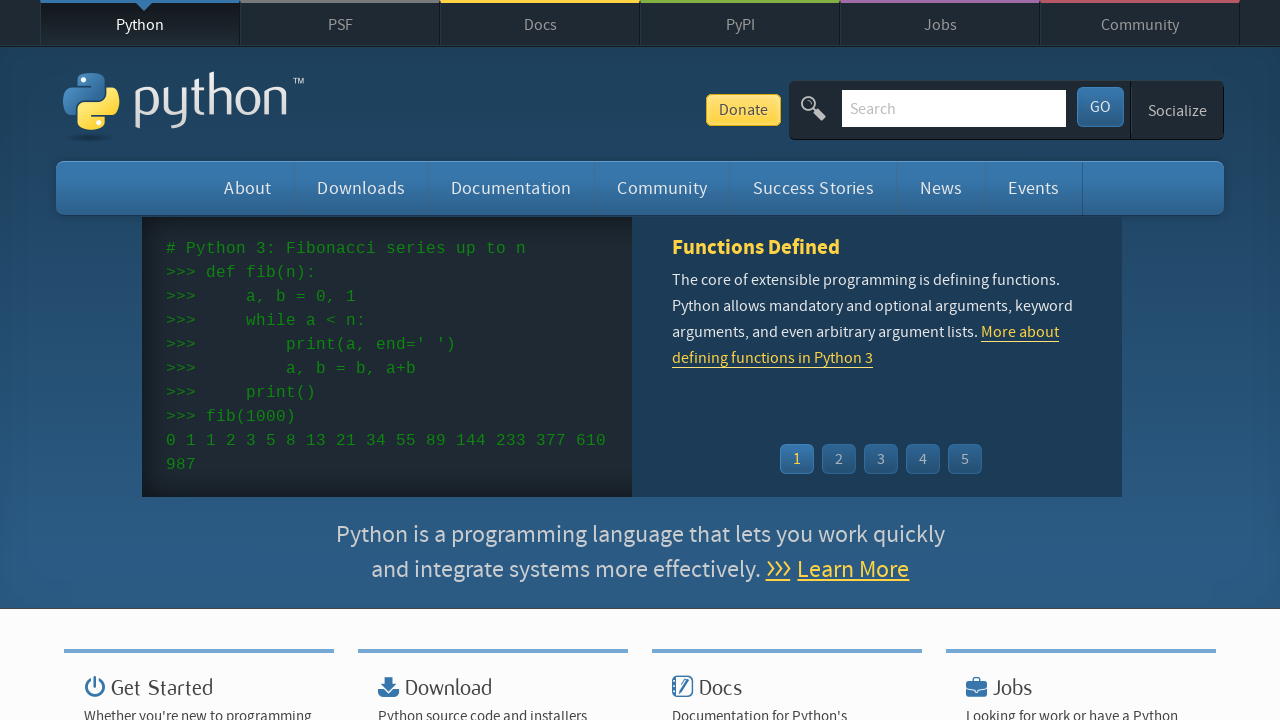

Verified page title is 'Welcome to Python.org'
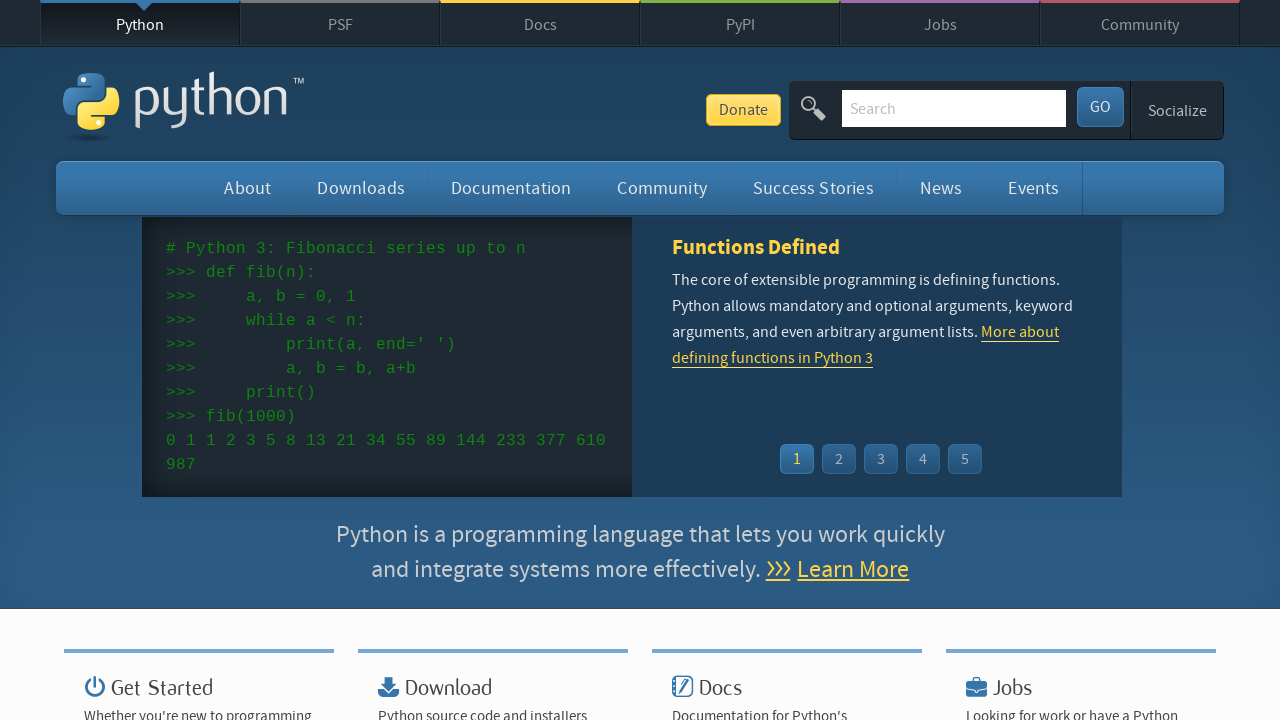

Search input field is visible
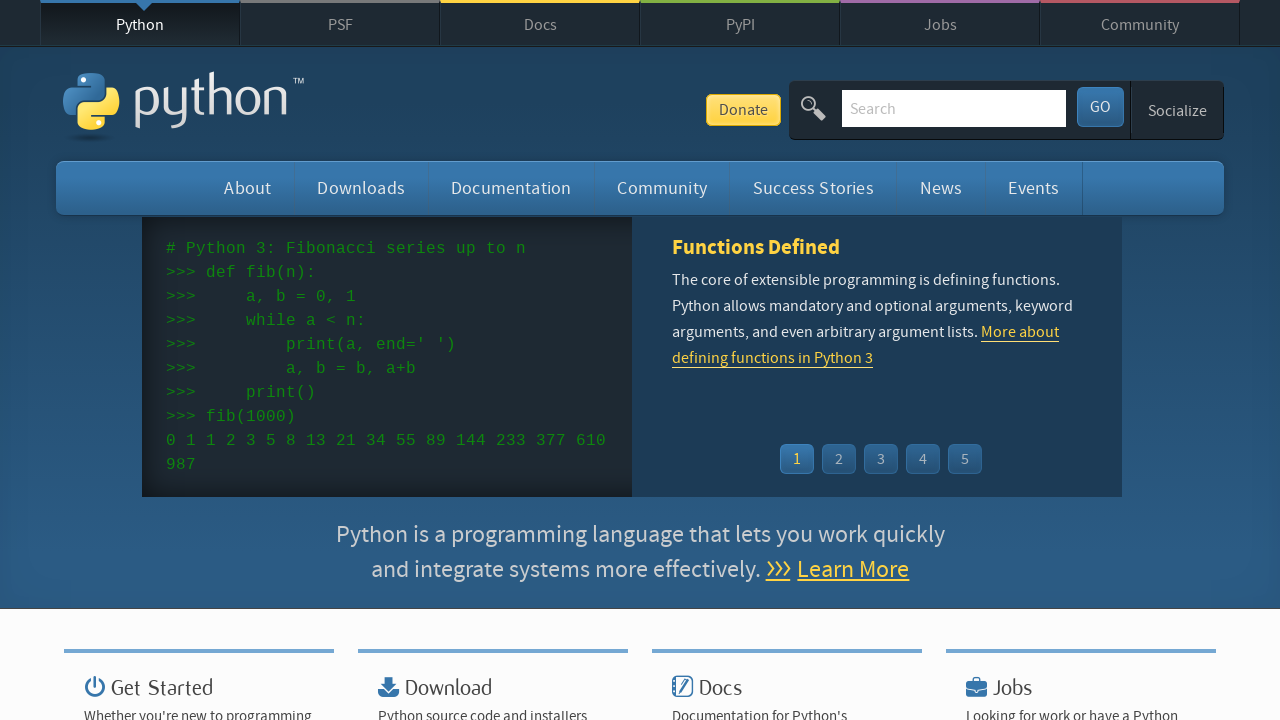

Cleared search input field on input[name='q']
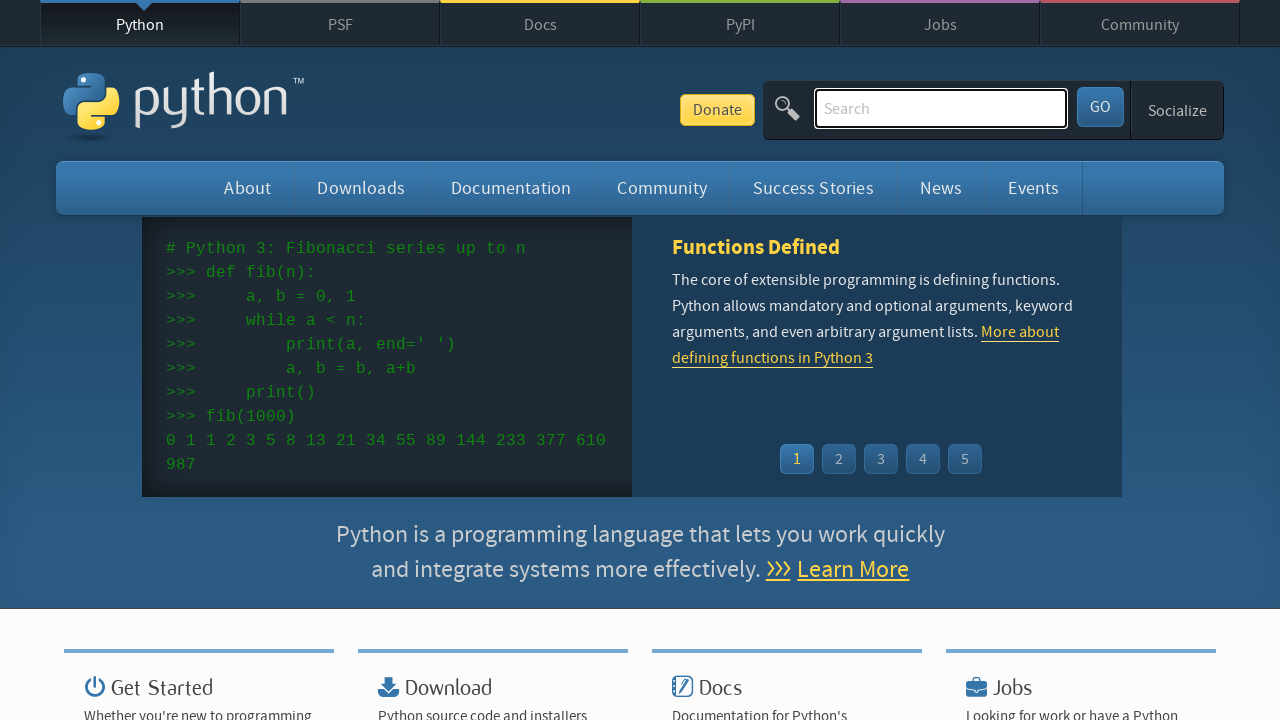

Entered search query 'getting started with python' on input[name='q']
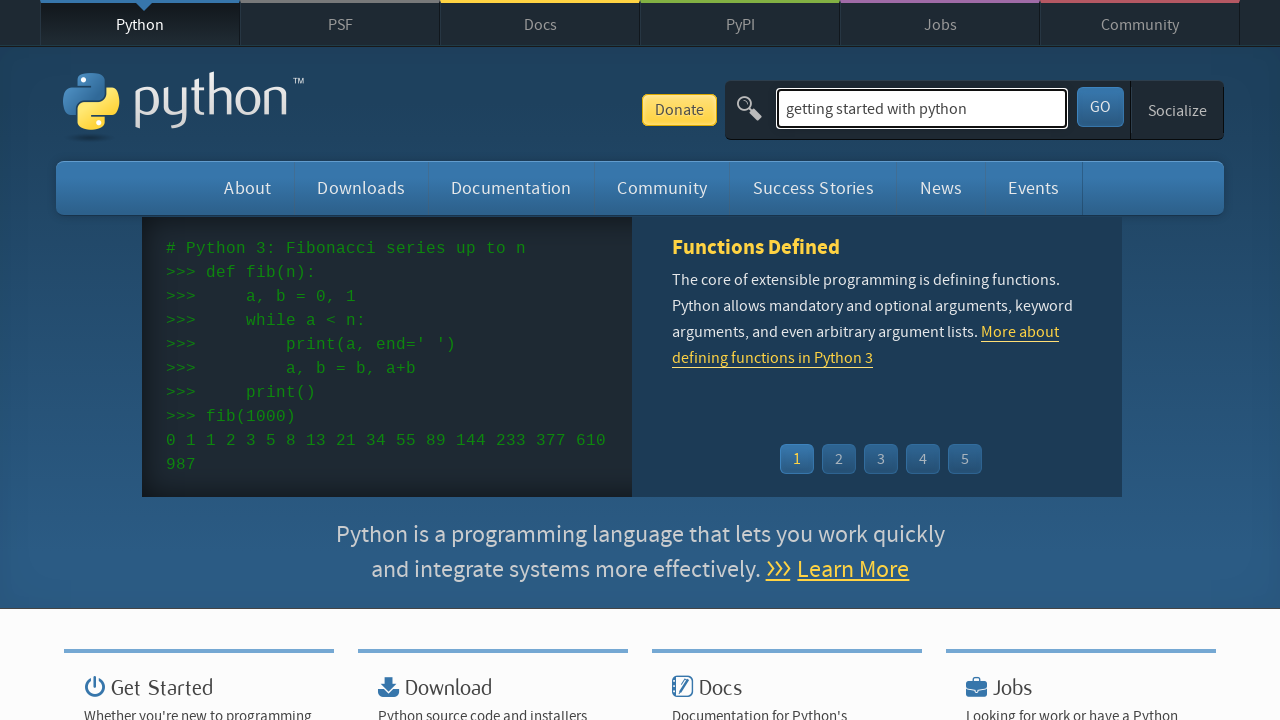

Pressed Enter to submit search on input[name='q']
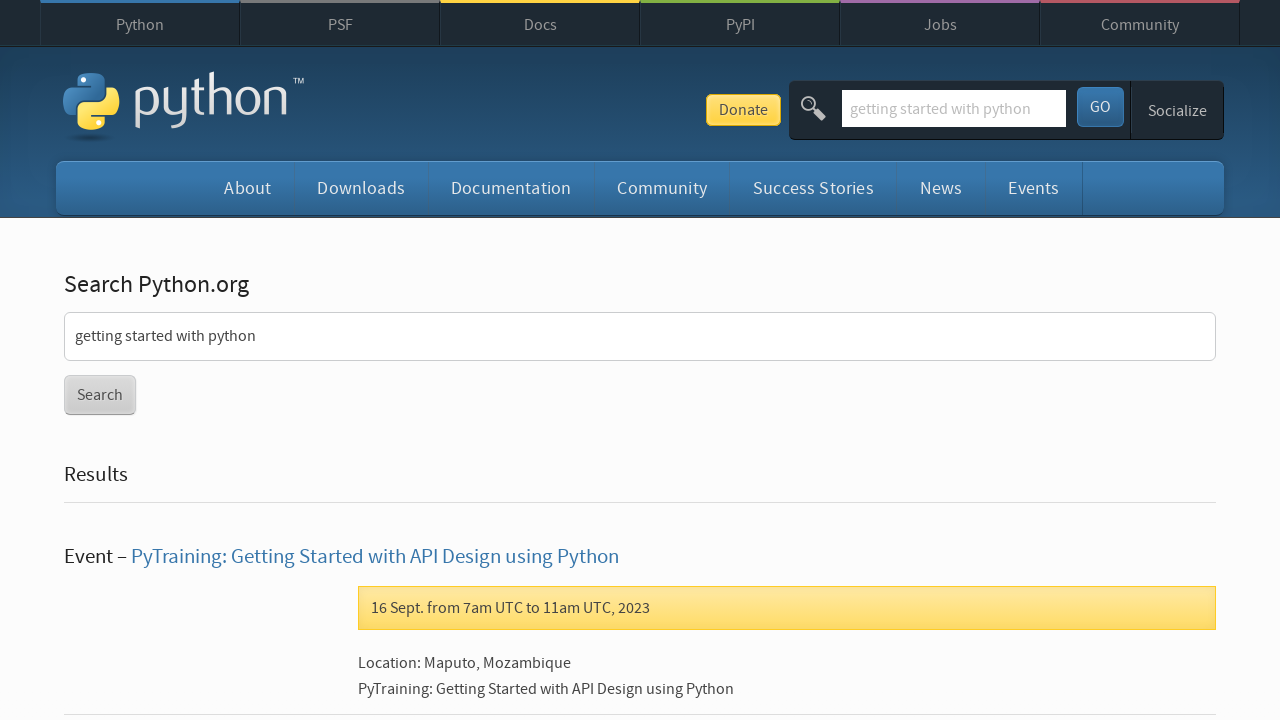

Search results page loaded successfully
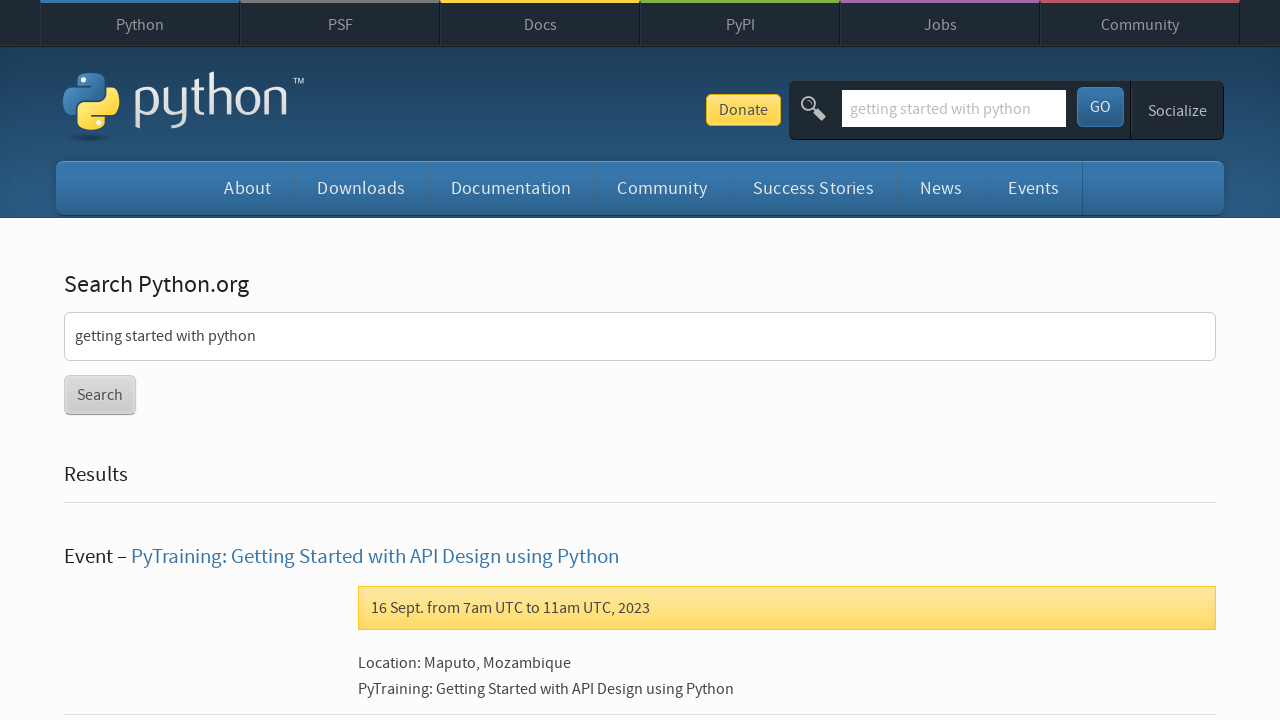

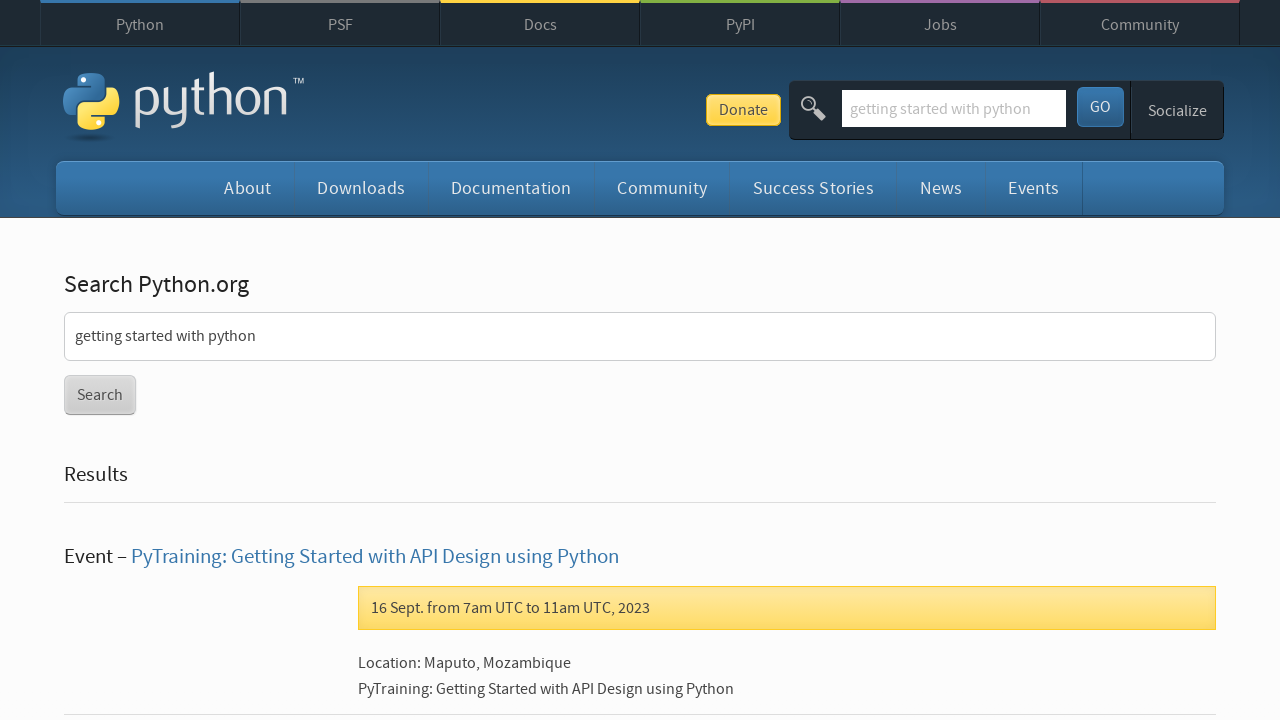